Tests typing into an input field with various keyboard actions including arrow keys, delete, modifier keys, and verifying input values

Starting URL: https://example.cypress.io/commands/actions

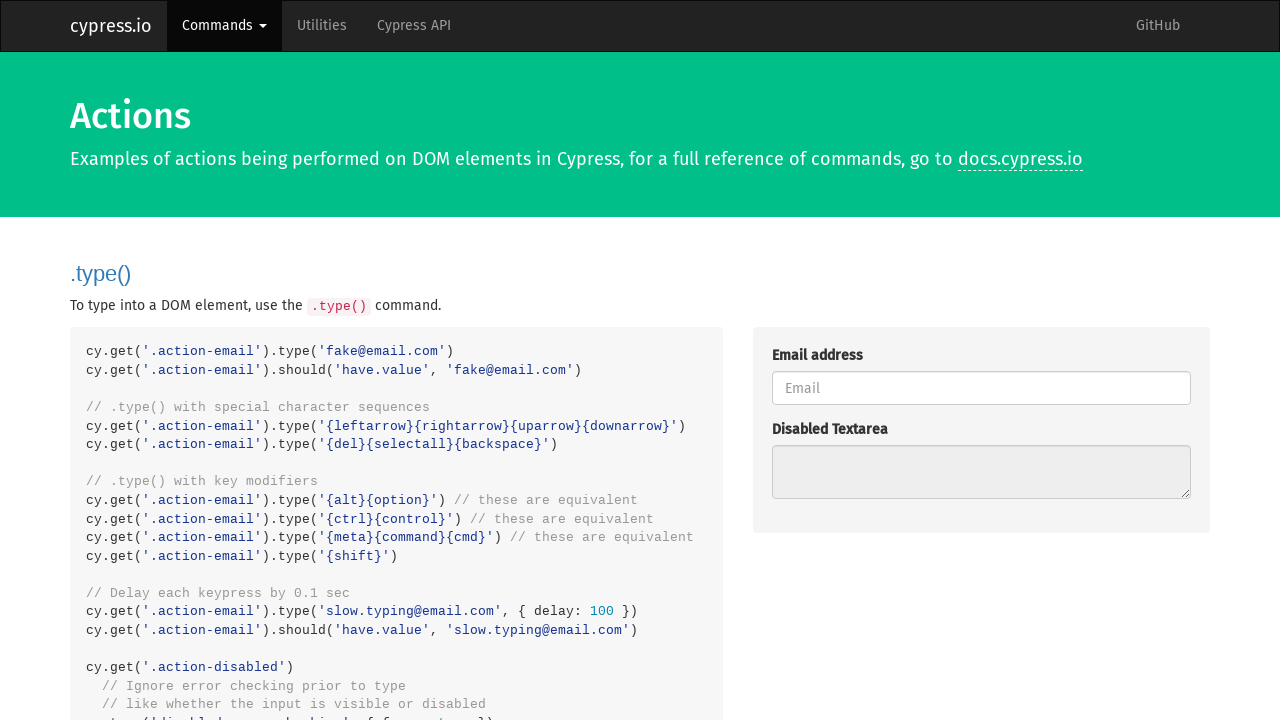

Filled email input with 'fake@email.com' on .action-email
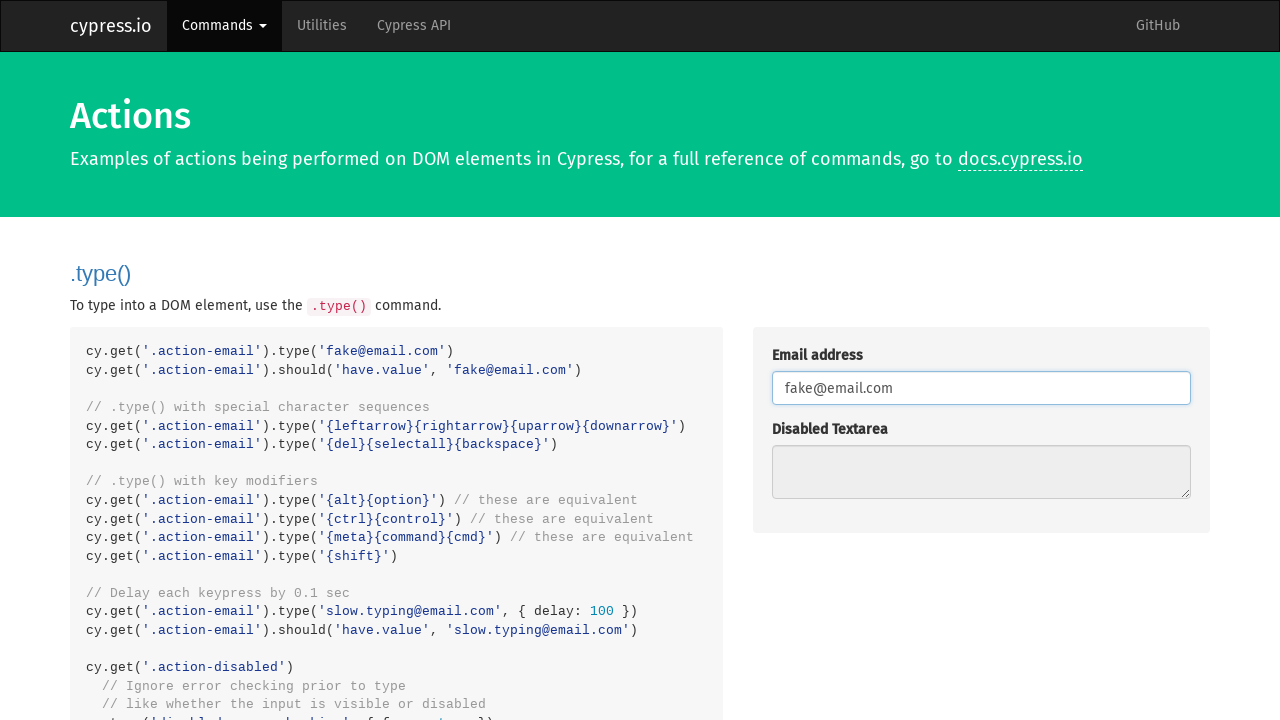

Pressed ArrowLeft key
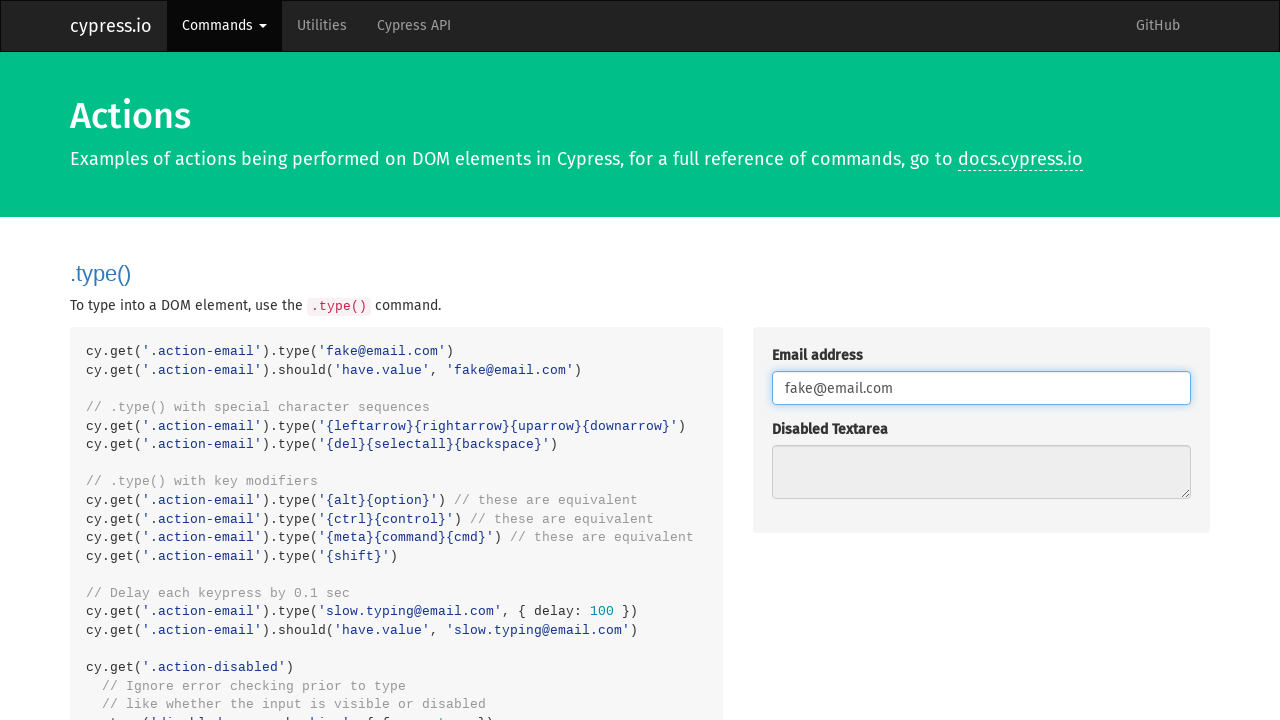

Pressed ArrowRight key
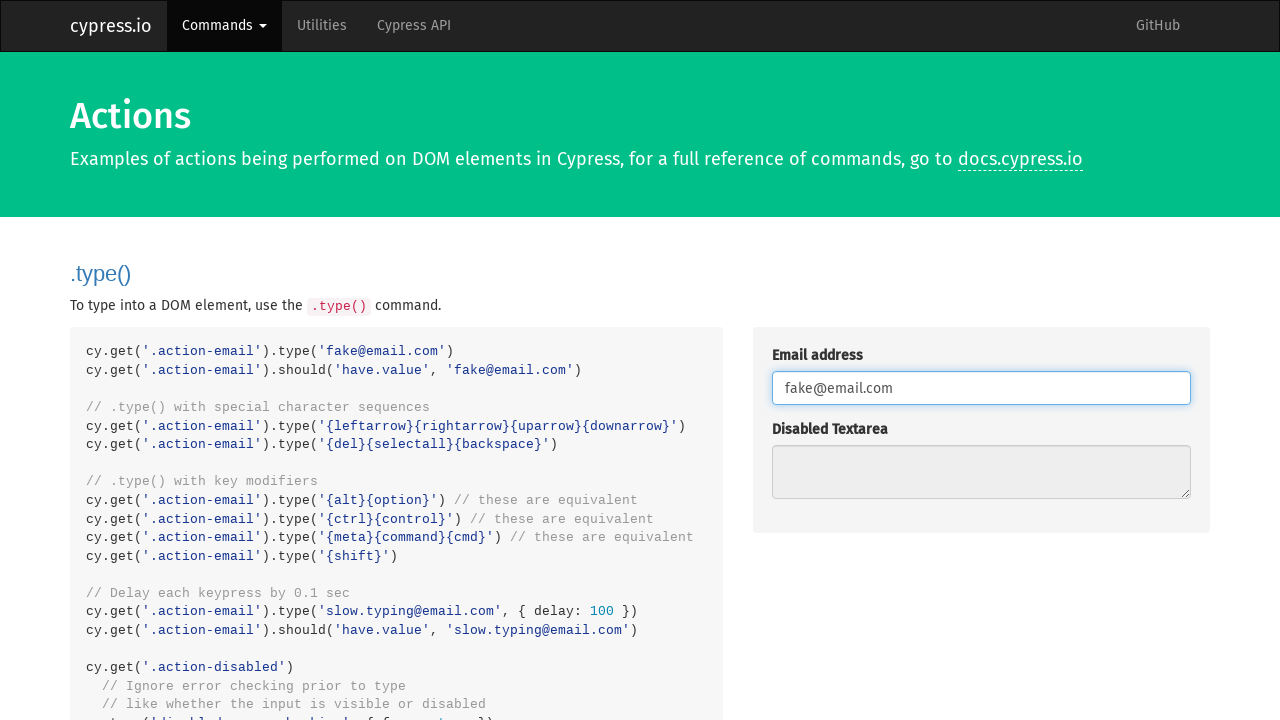

Pressed ArrowUp key
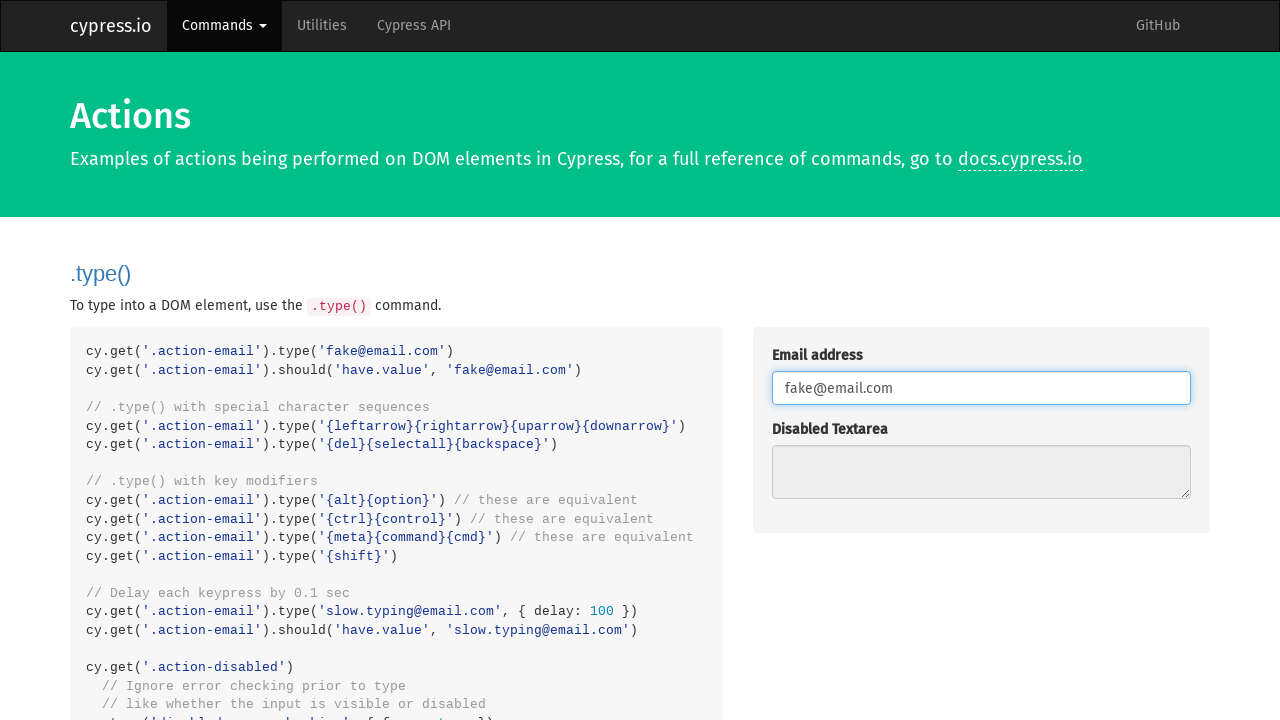

Pressed ArrowDown key
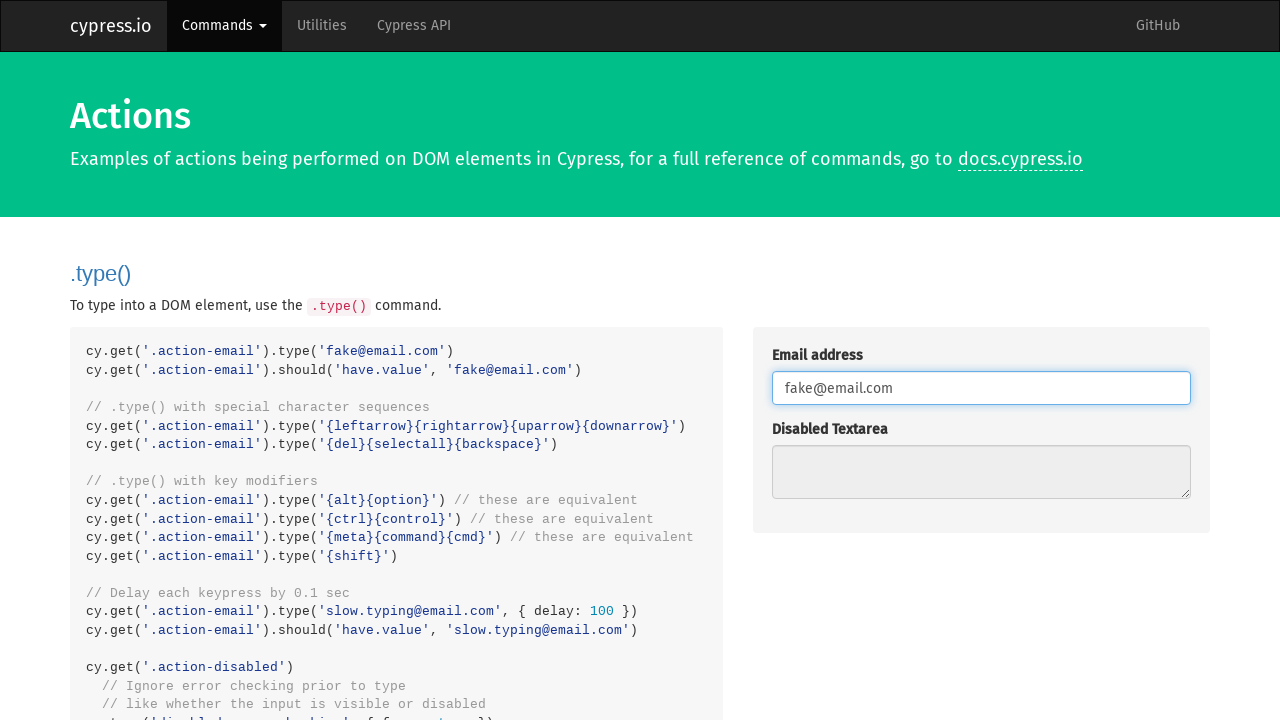

Pressed Delete key
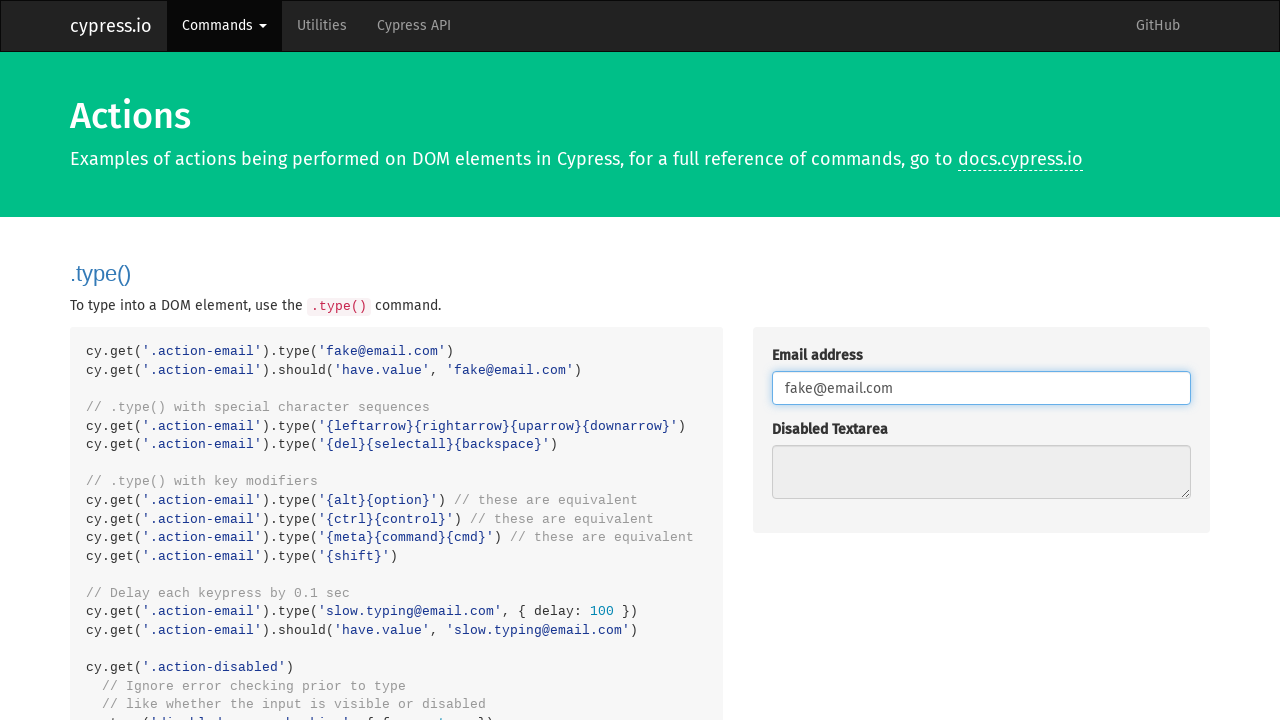

Pressed Control+A to select all text
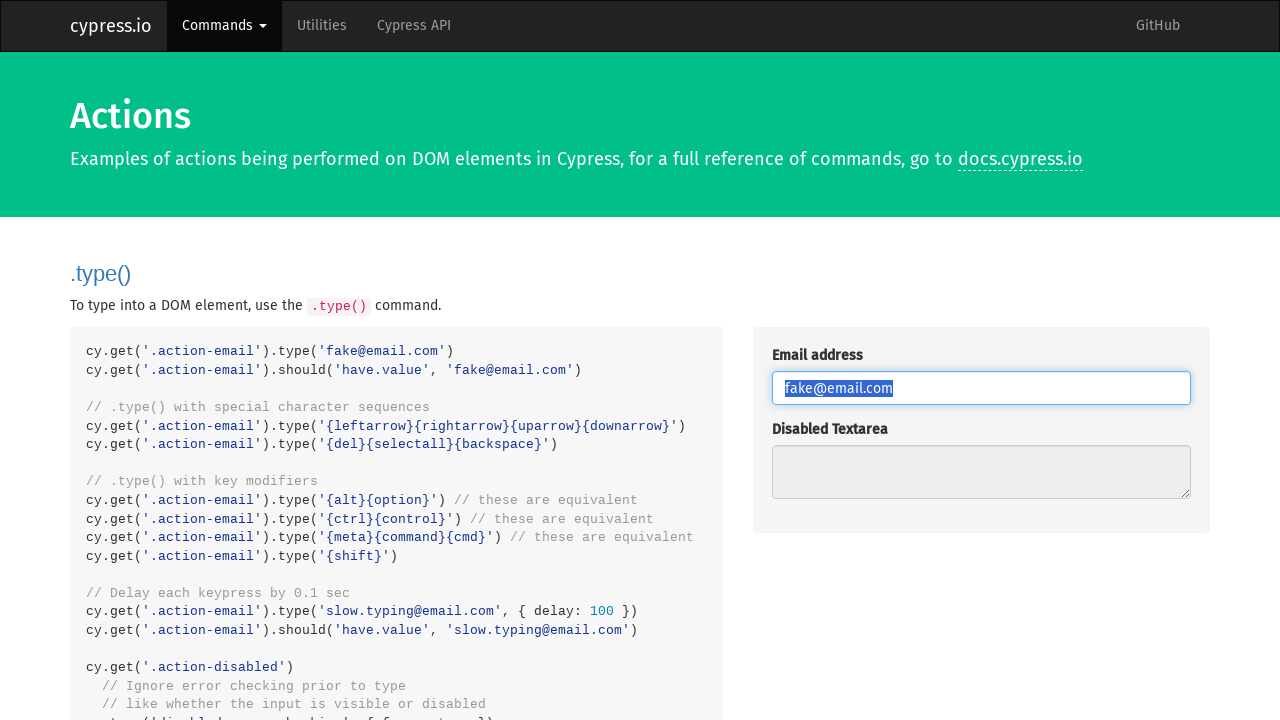

Pressed Backspace key
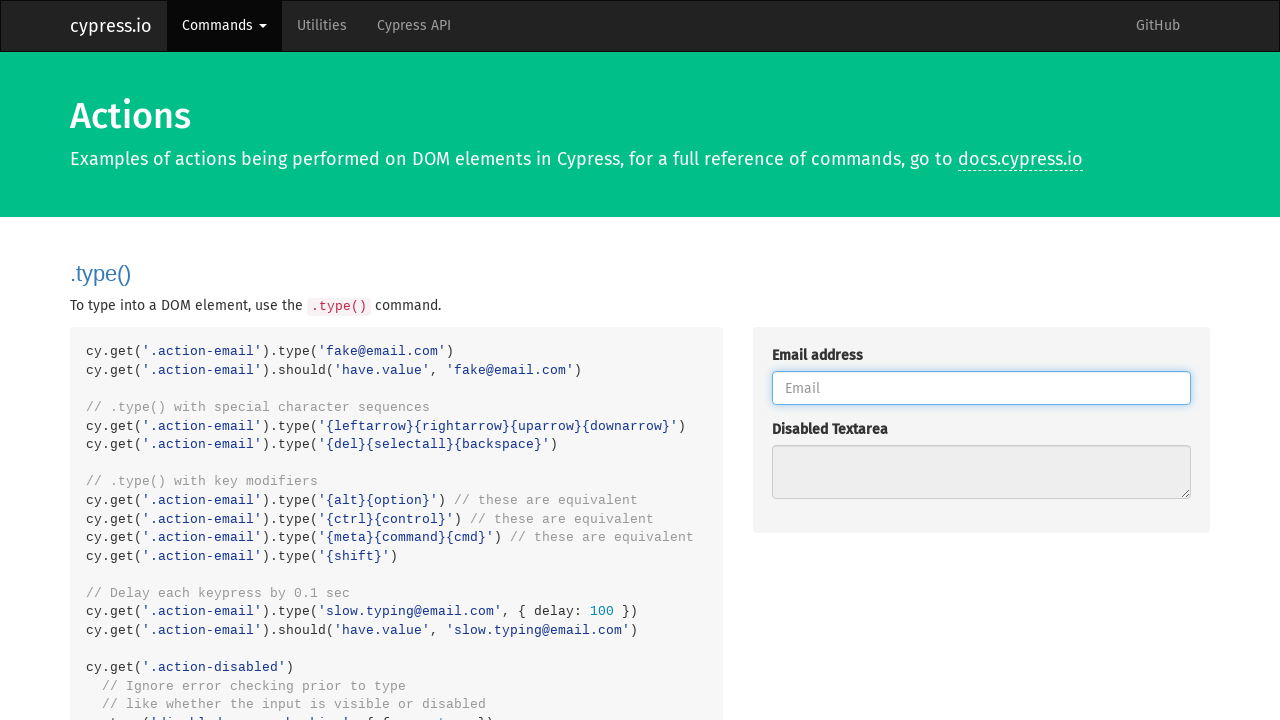

Pressed Alt key
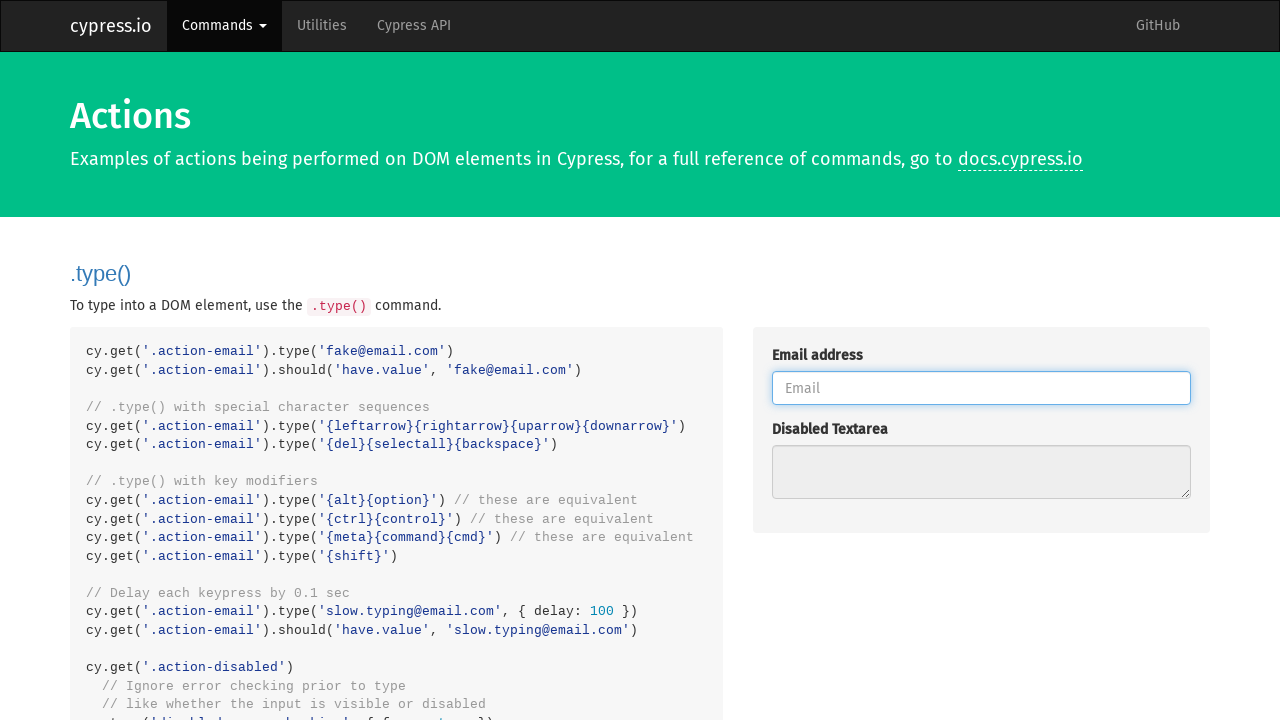

Pressed Control key
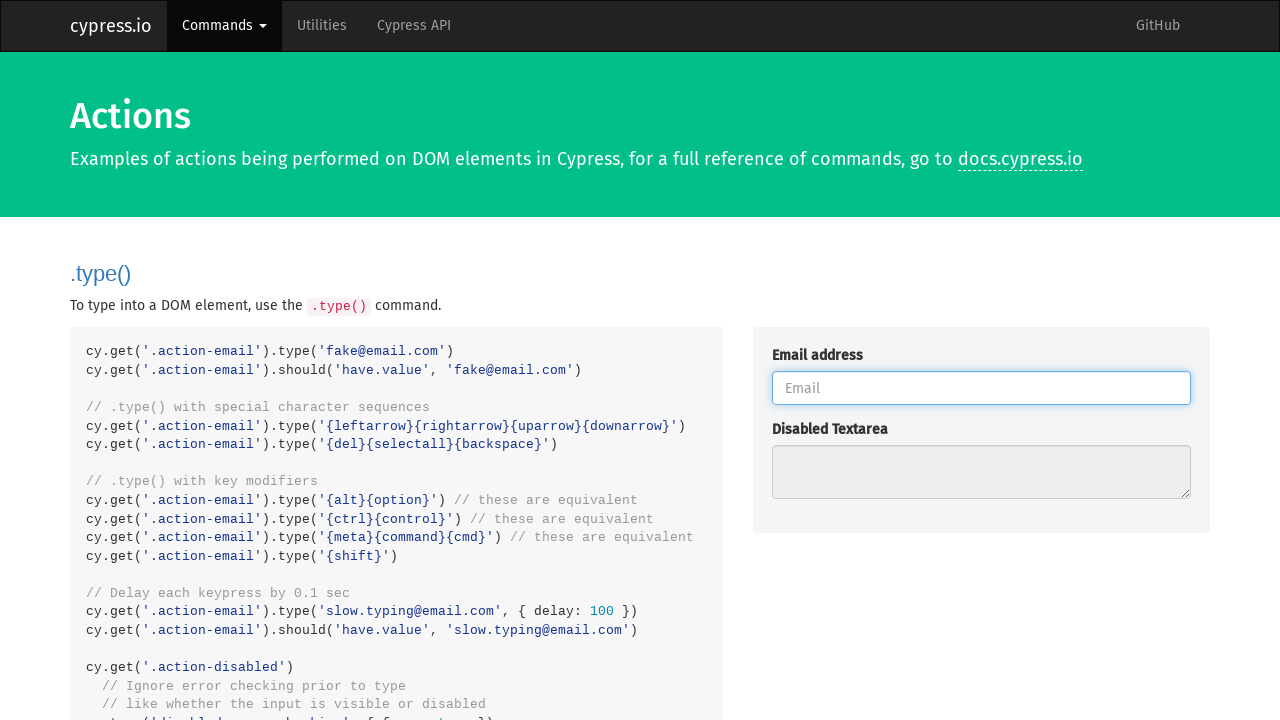

Pressed Meta key
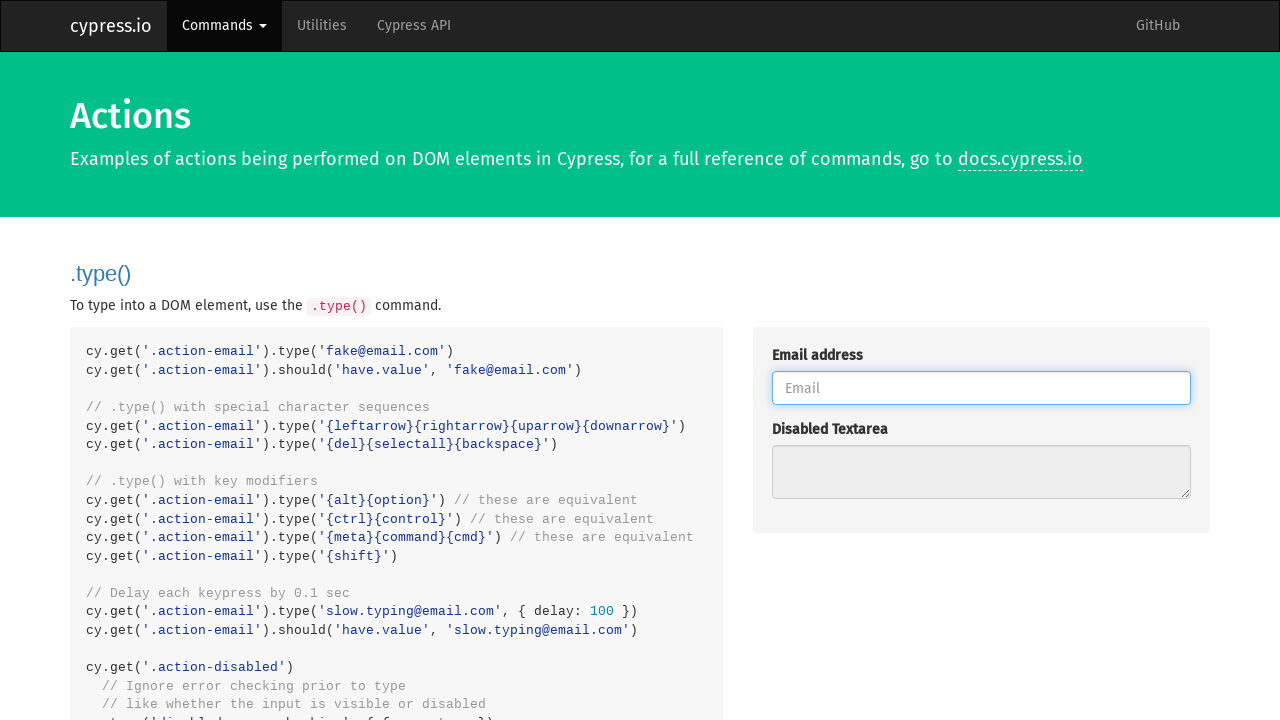

Pressed Shift key
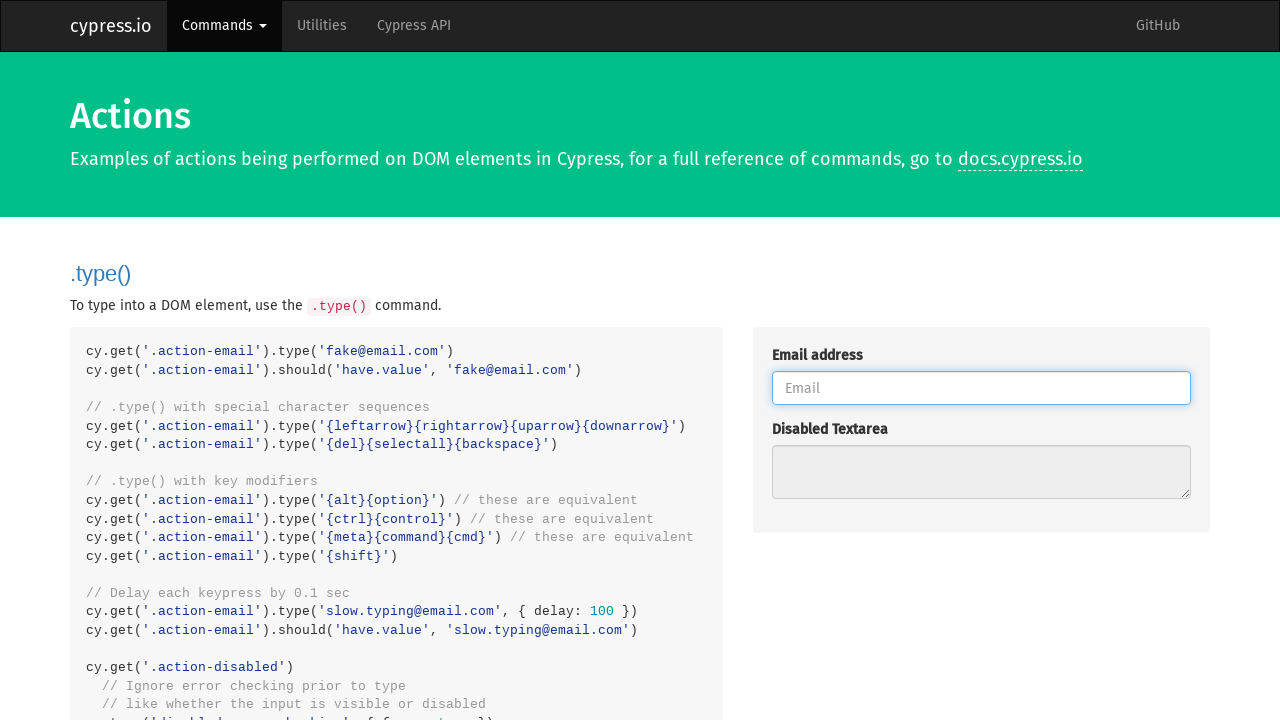

Cleared email input field on .action-email
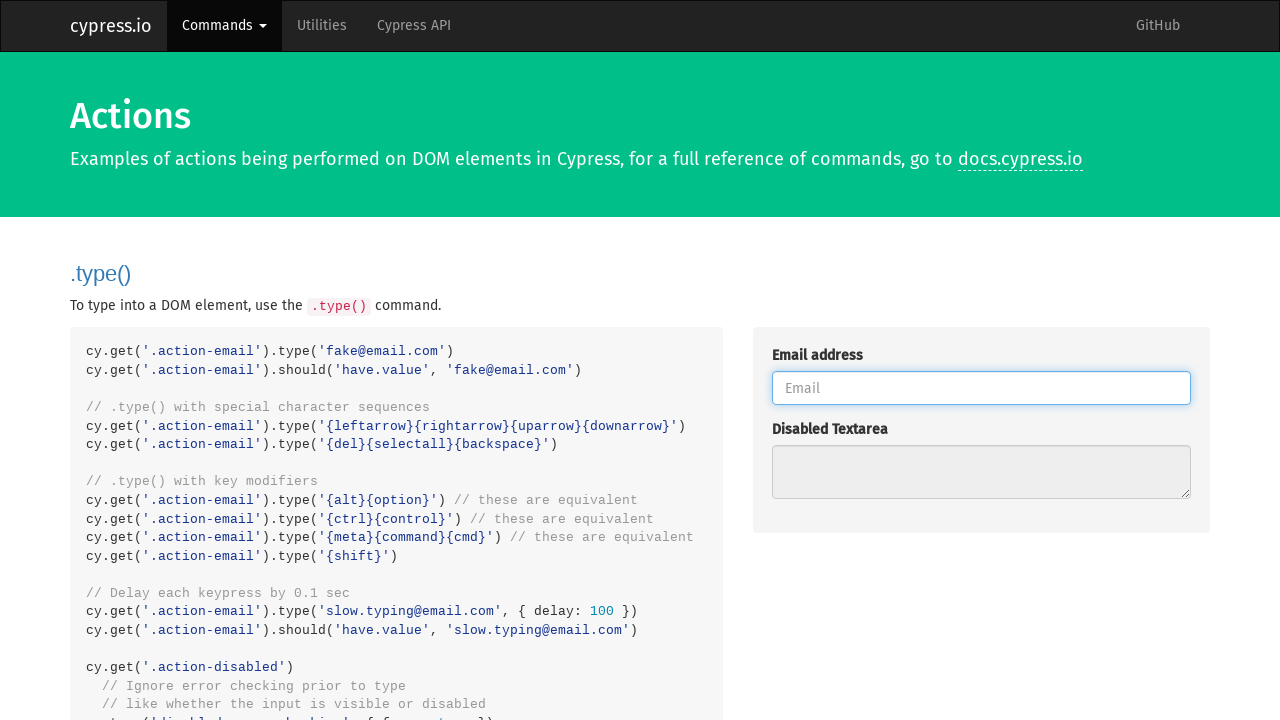

Typed 'slow.typing@email.com' character by character with 100ms delay on .action-email
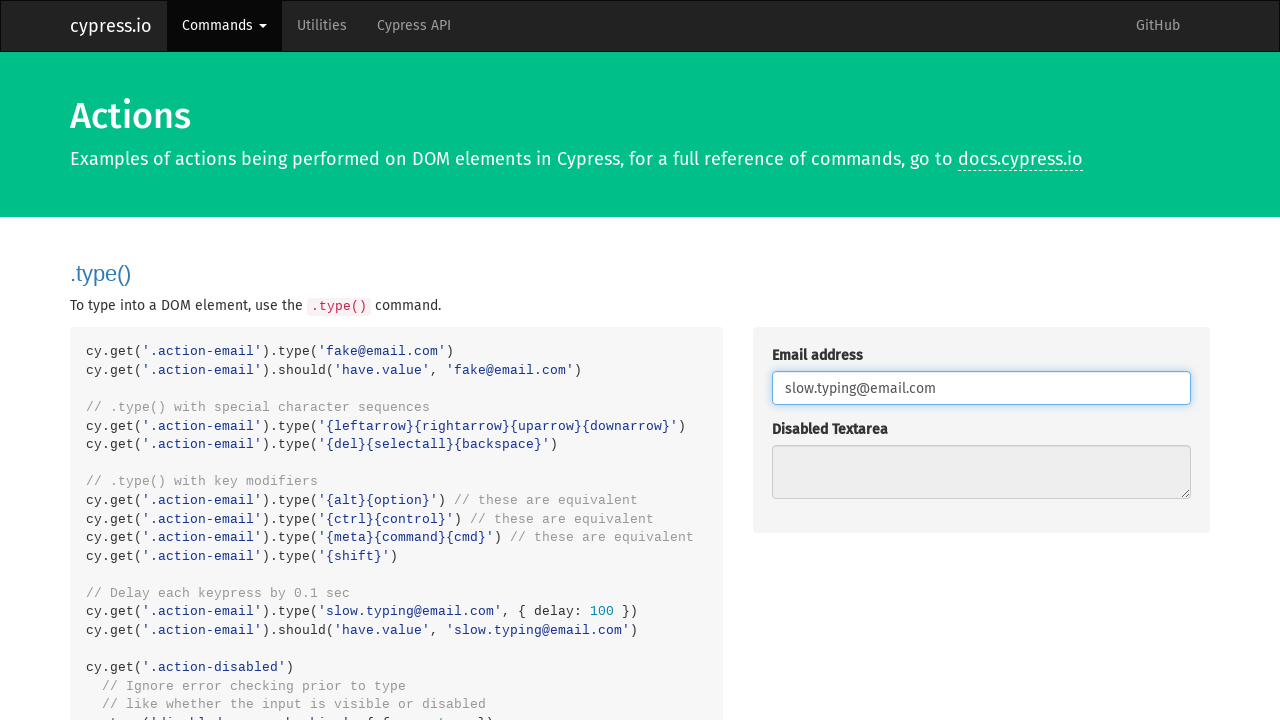

Filled email input with 'disabled error checking' on .action-email
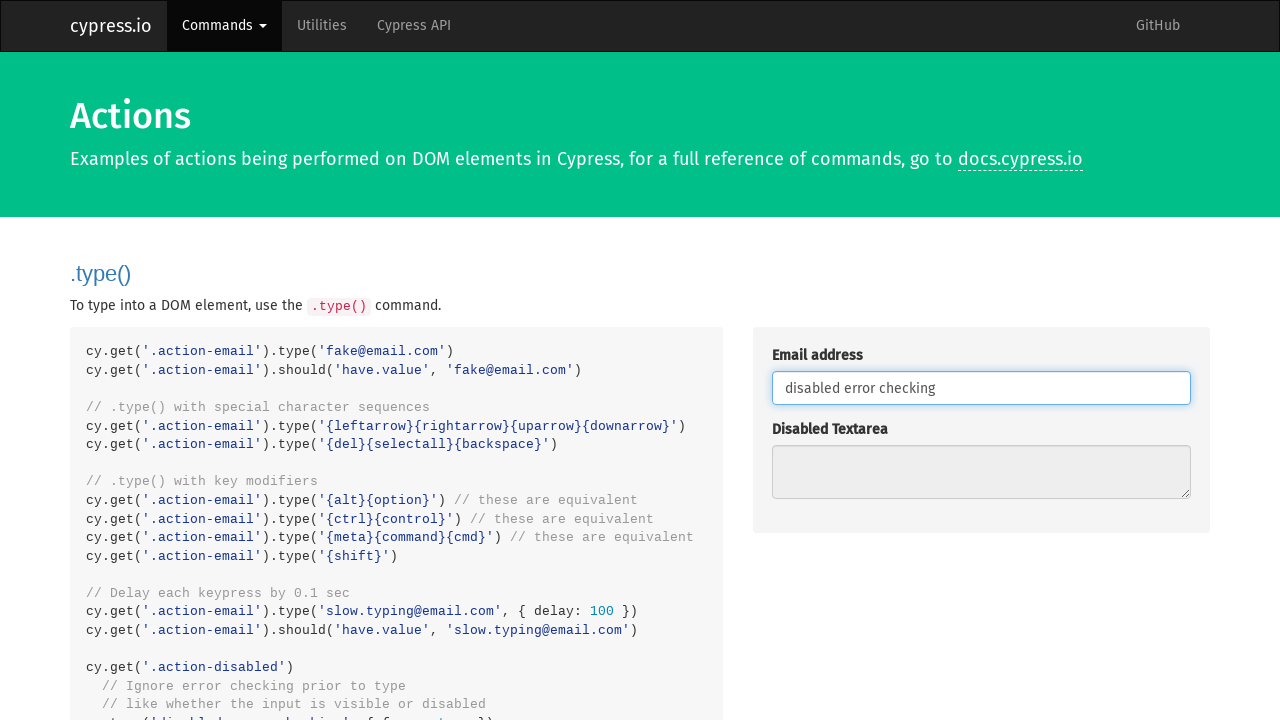

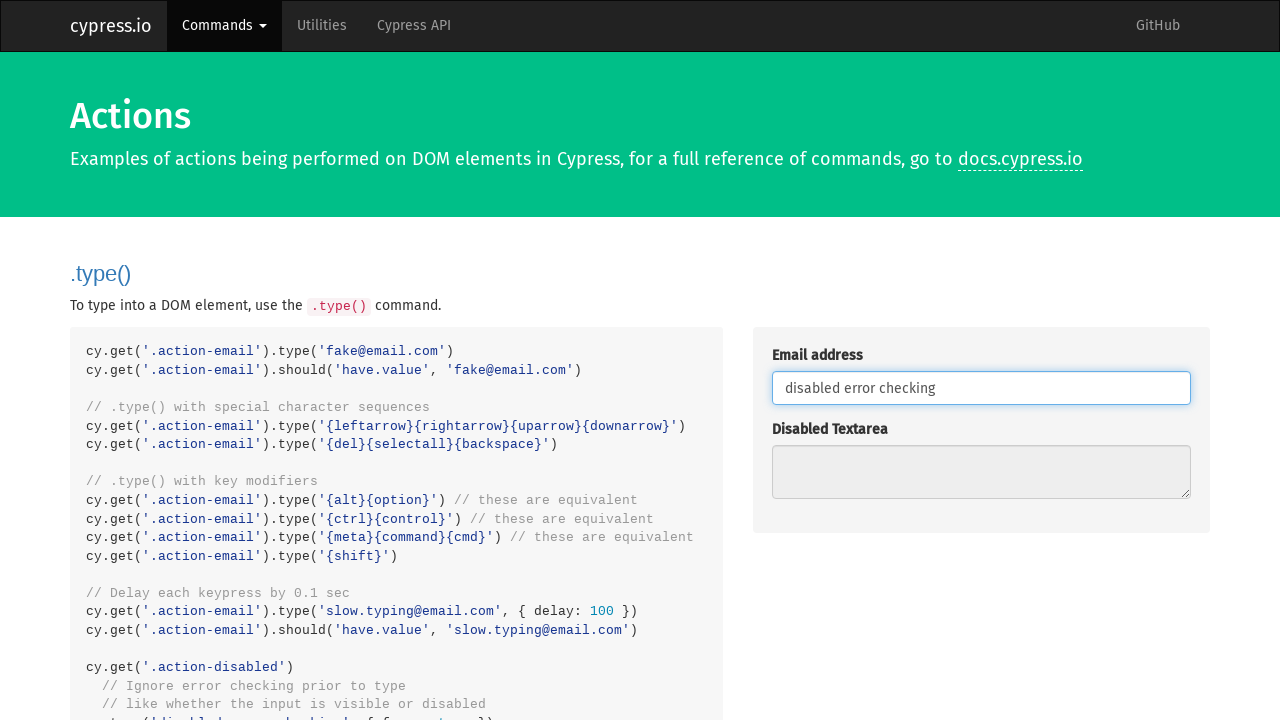